Tests a simple JavaScript alert by clicking a button that triggers an alert and accepting it

Starting URL: https://demoqa.com/alerts

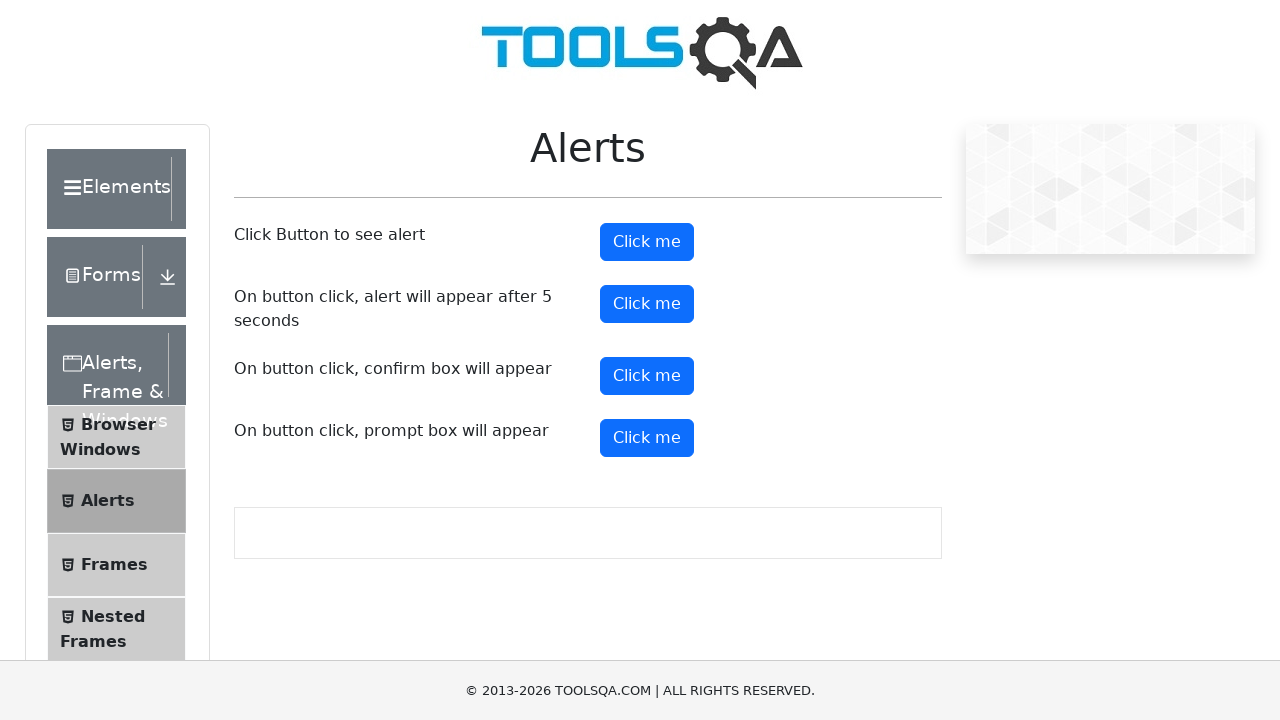

Clicked the alert button to trigger JavaScript alert at (647, 242) on #alertButton
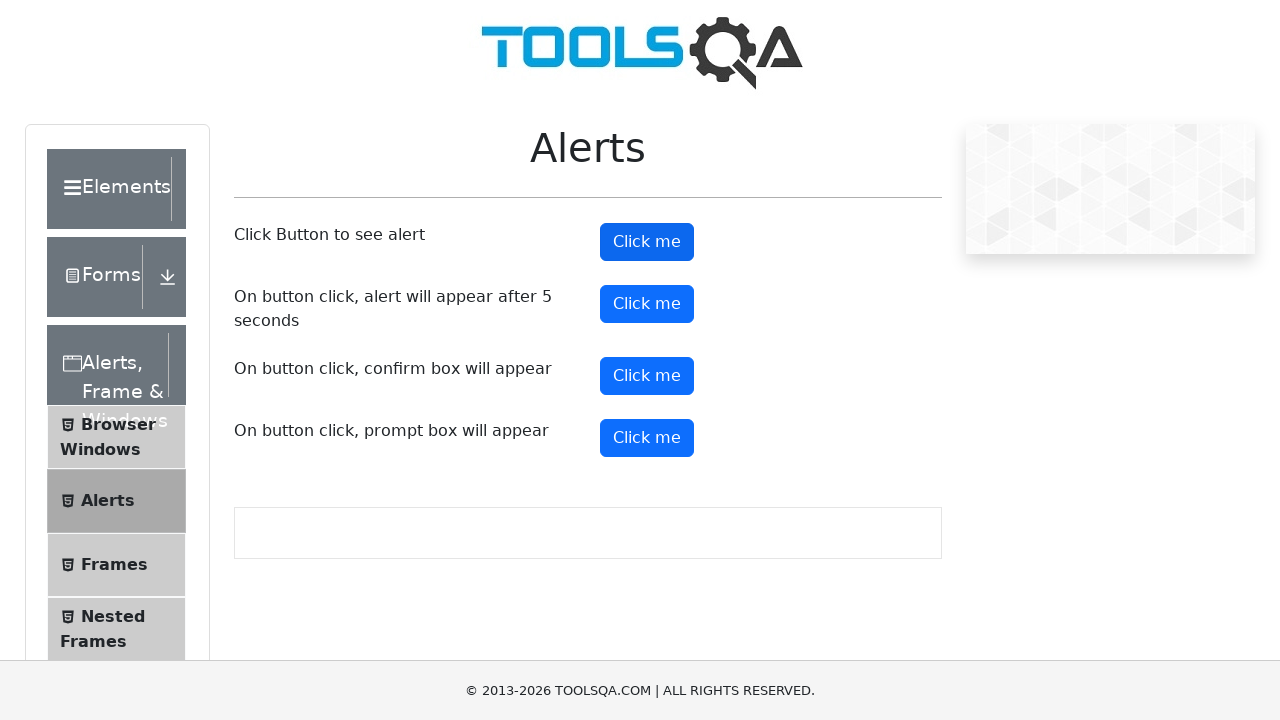

Set up dialog handler to accept alerts
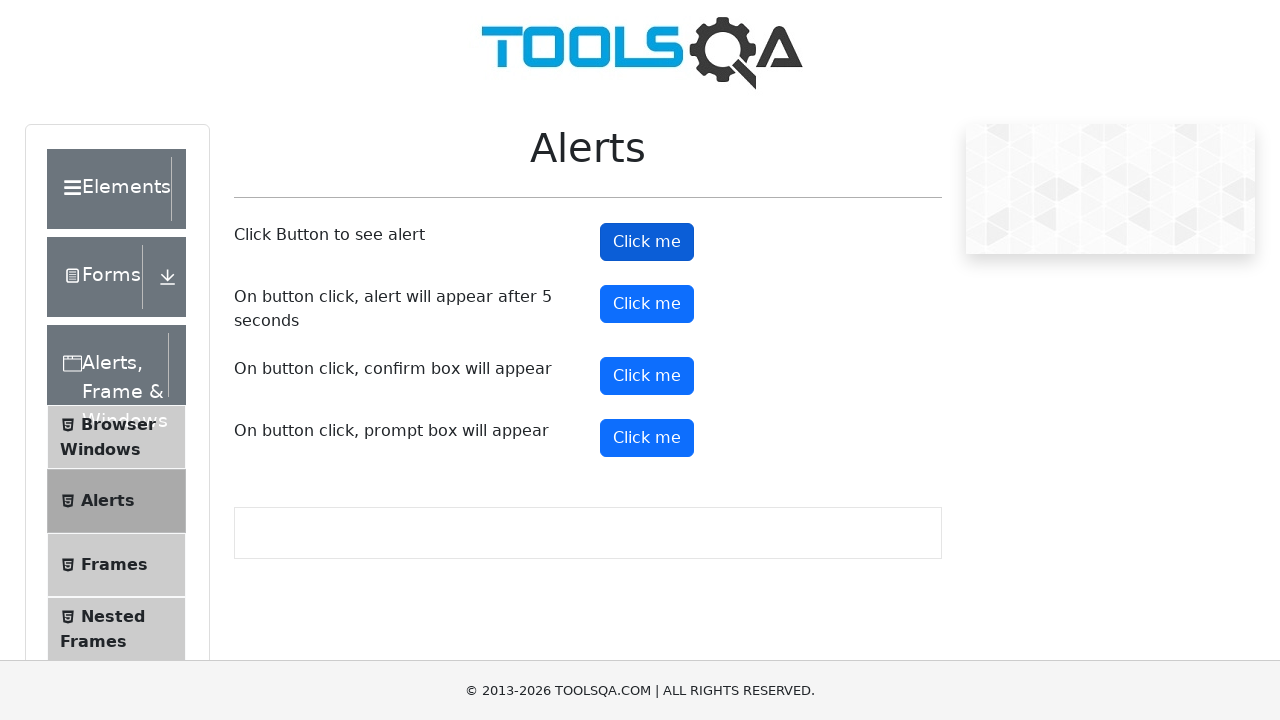

Waited 1 second for alert to be processed
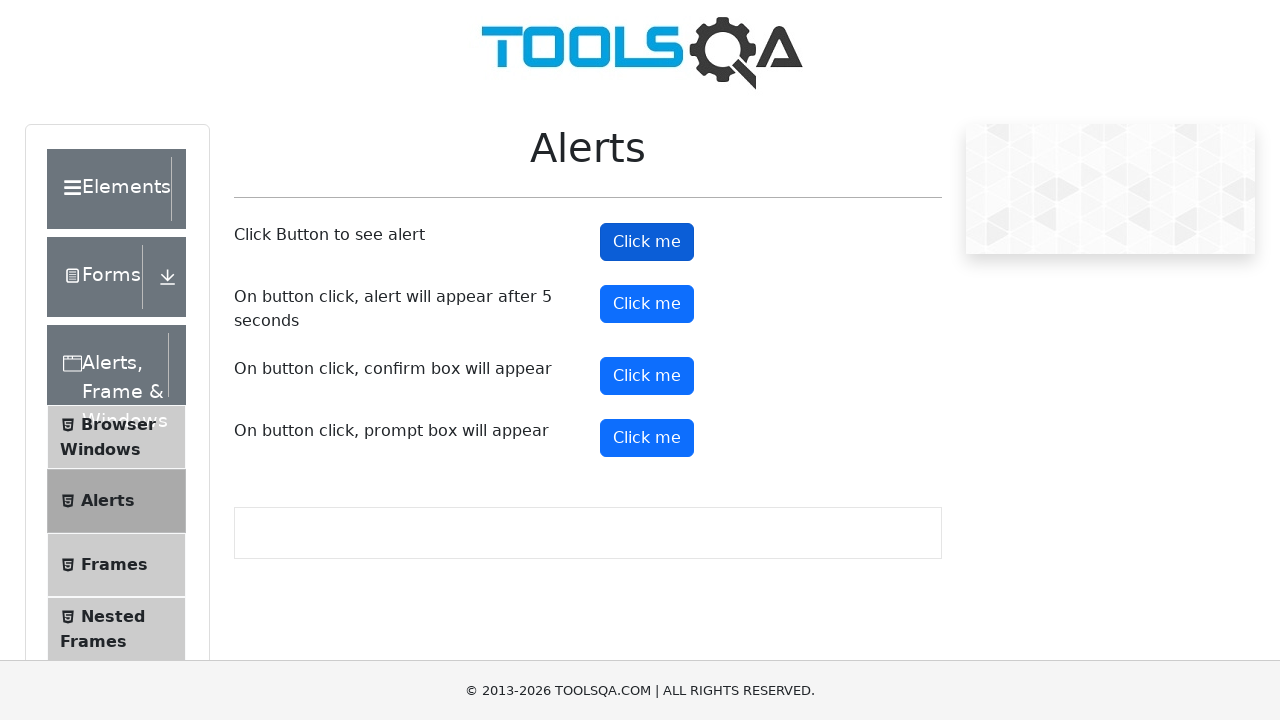

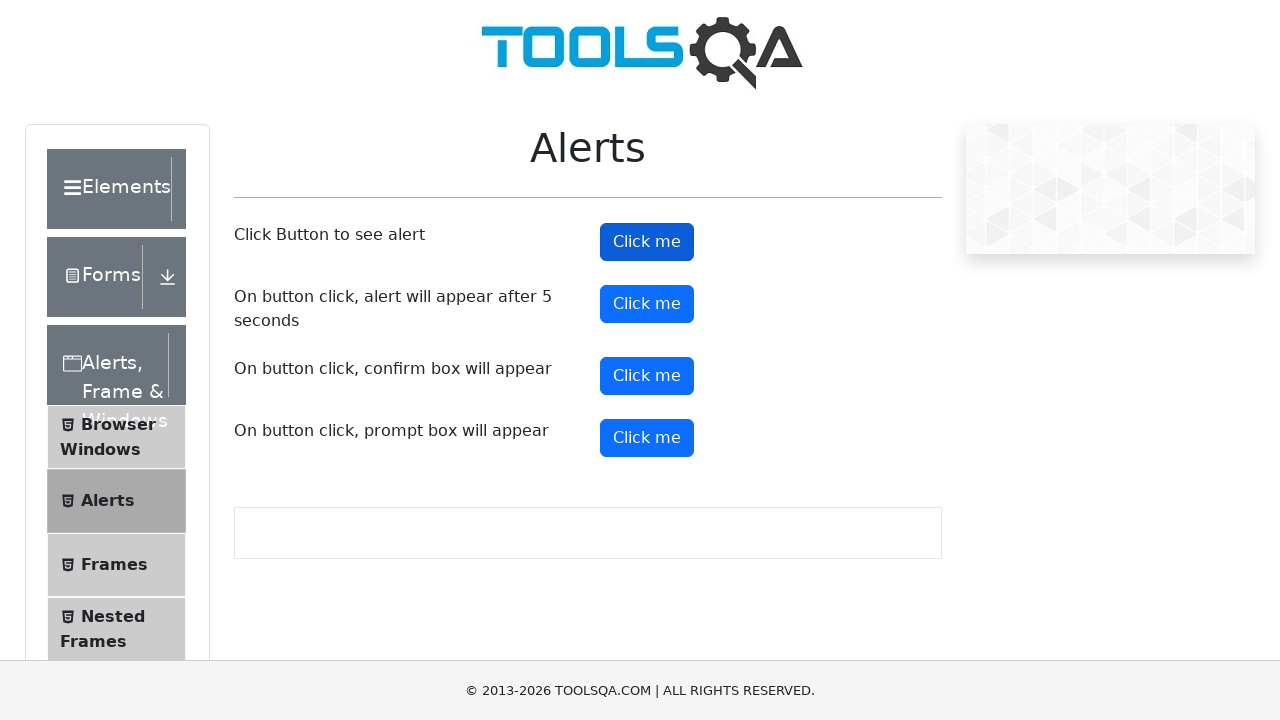